Tests mouse hover functionality by hovering over an element to reveal a dropdown menu, then clicking on the "Reload" link option

Starting URL: https://rahulshettyacademy.com/AutomationPractice/

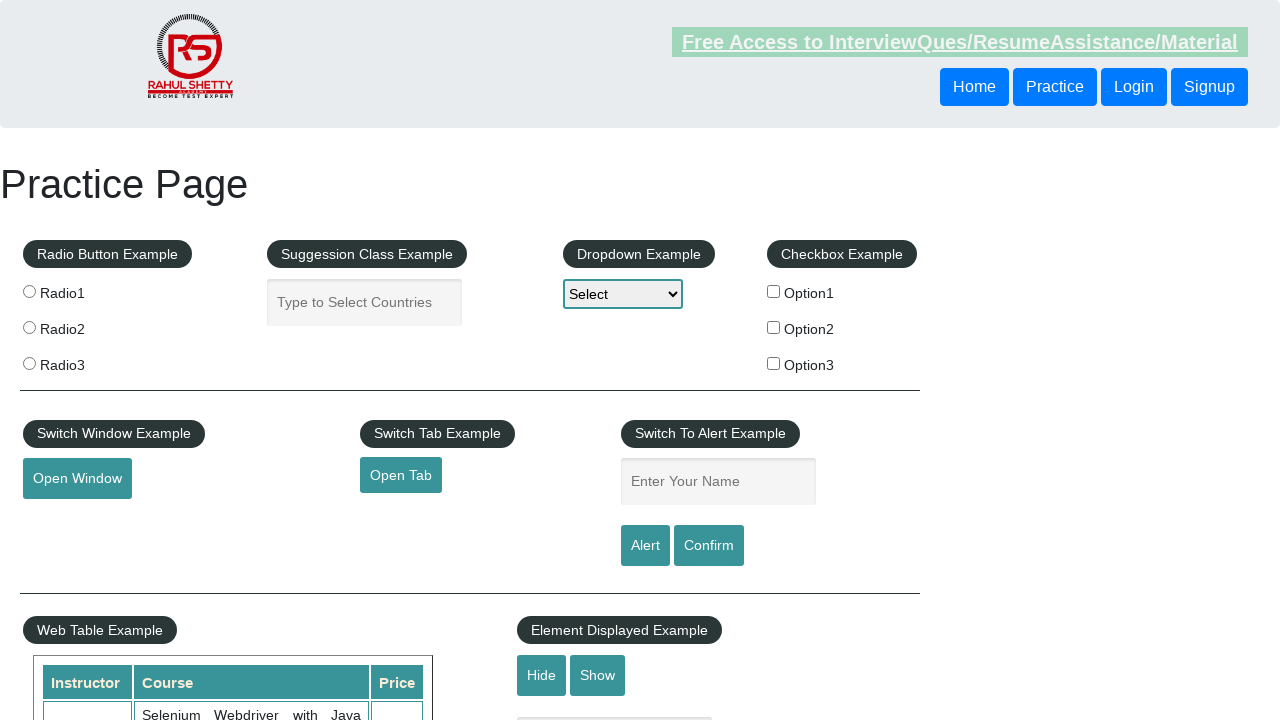

Navigated to https://rahulshettyacademy.com/AutomationPractice/
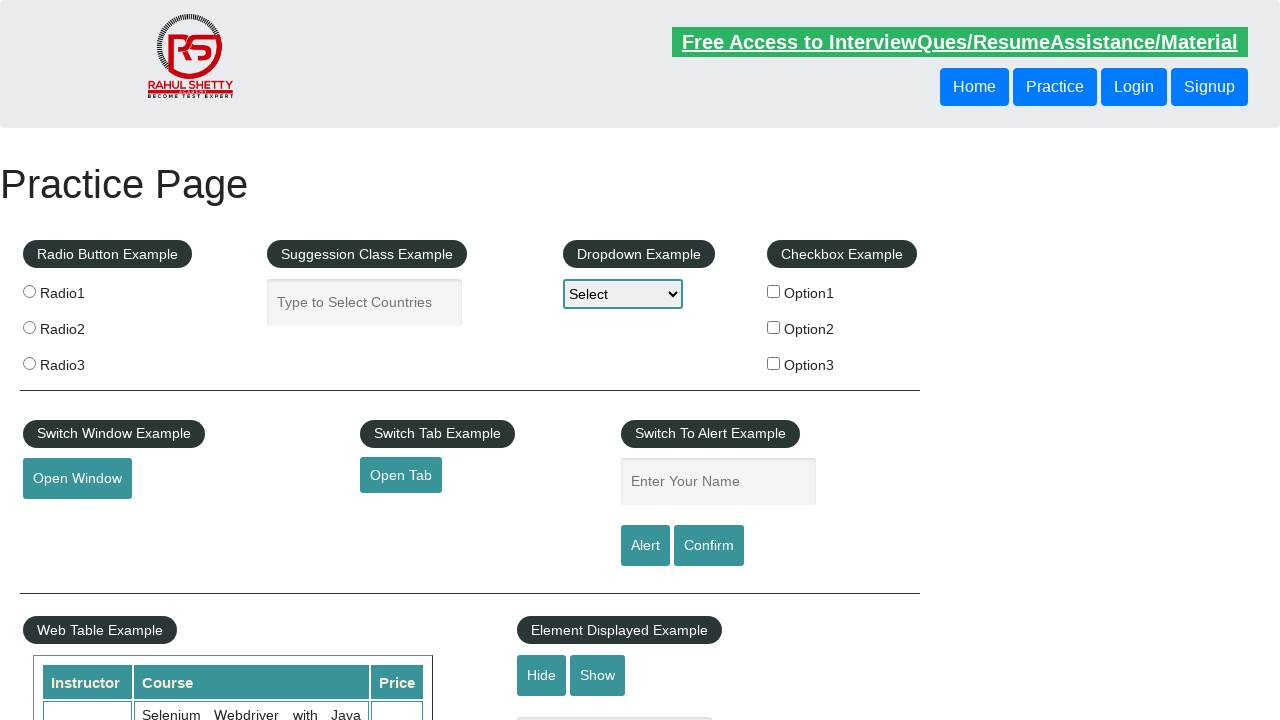

Hovered over #mousehover element to reveal dropdown menu at (83, 361) on #mousehover
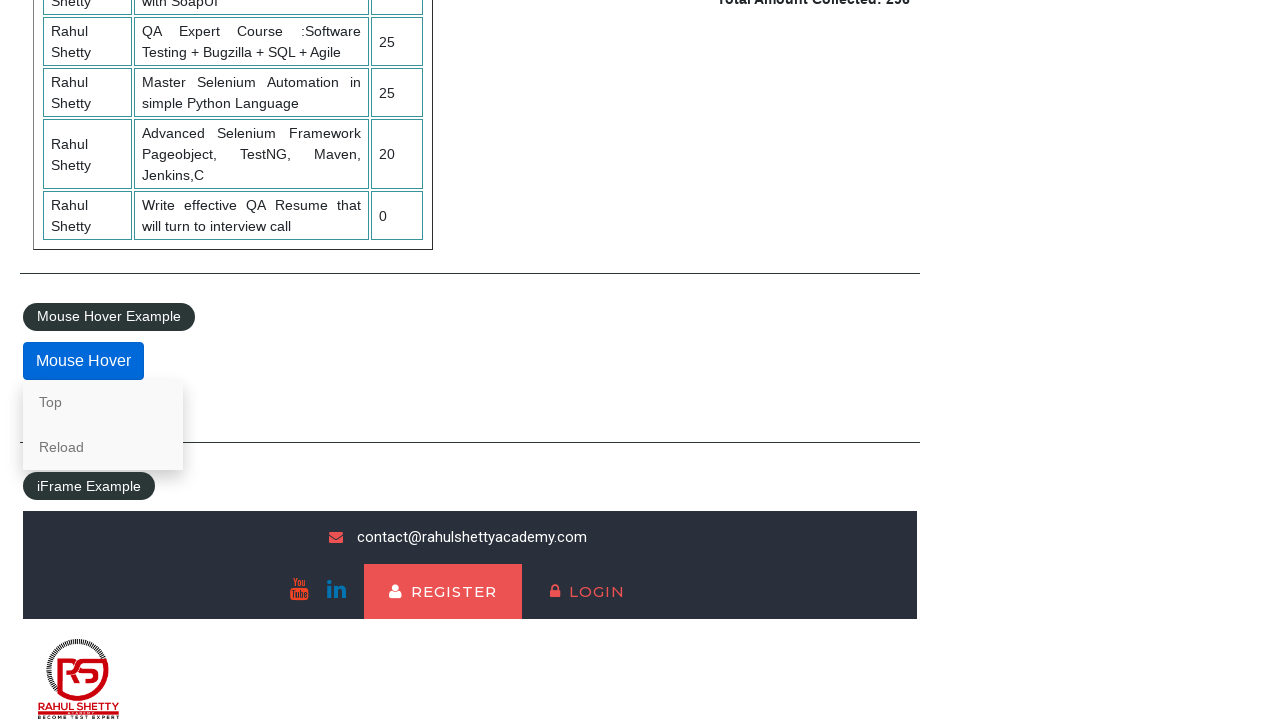

Clicked on 'Reload' link from the dropdown menu at (103, 447) on text=Reload
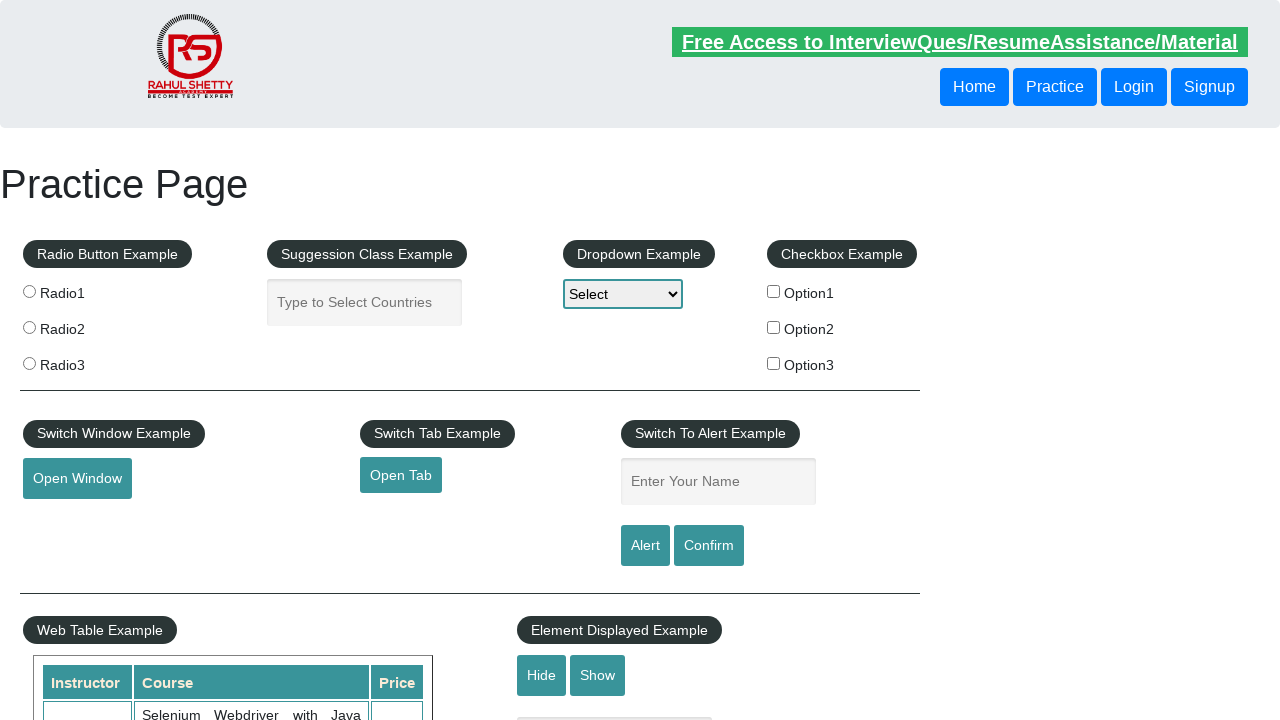

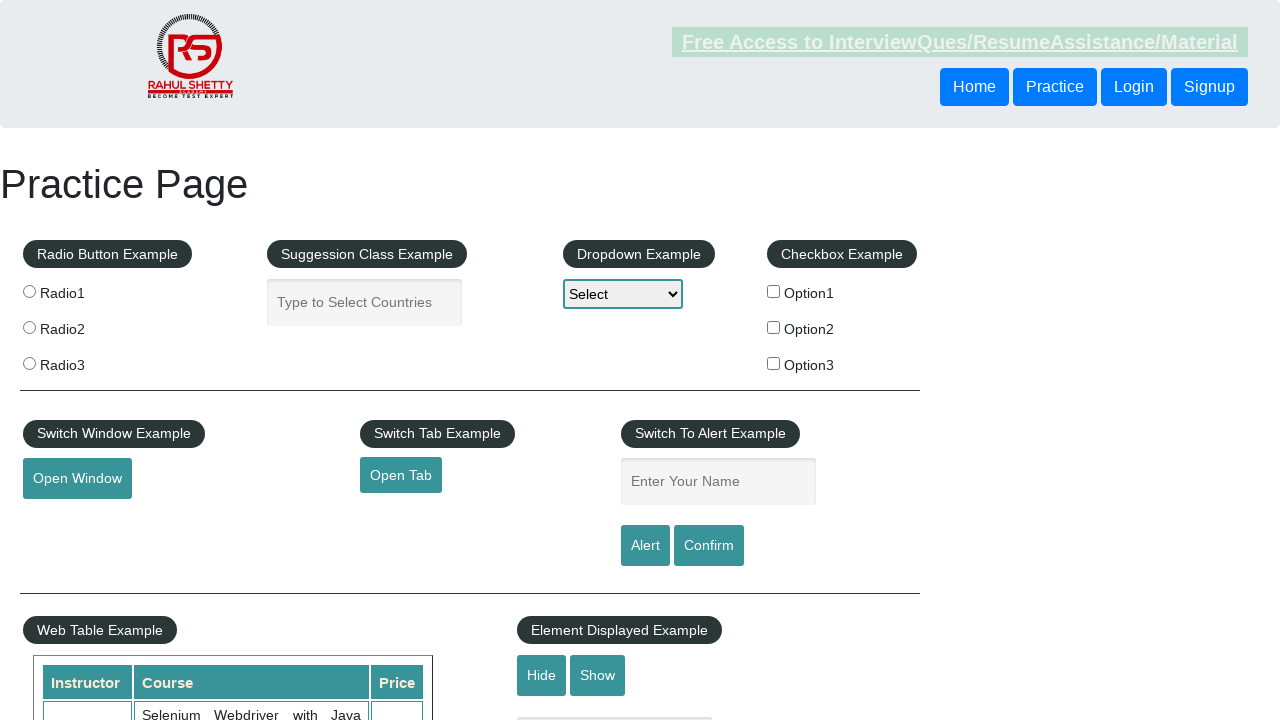